Navigates to a demo automation testing page and hovers over the "Widgets" navigation link to reveal a dropdown menu.

Starting URL: https://demo.automationtesting.in/Frames.html

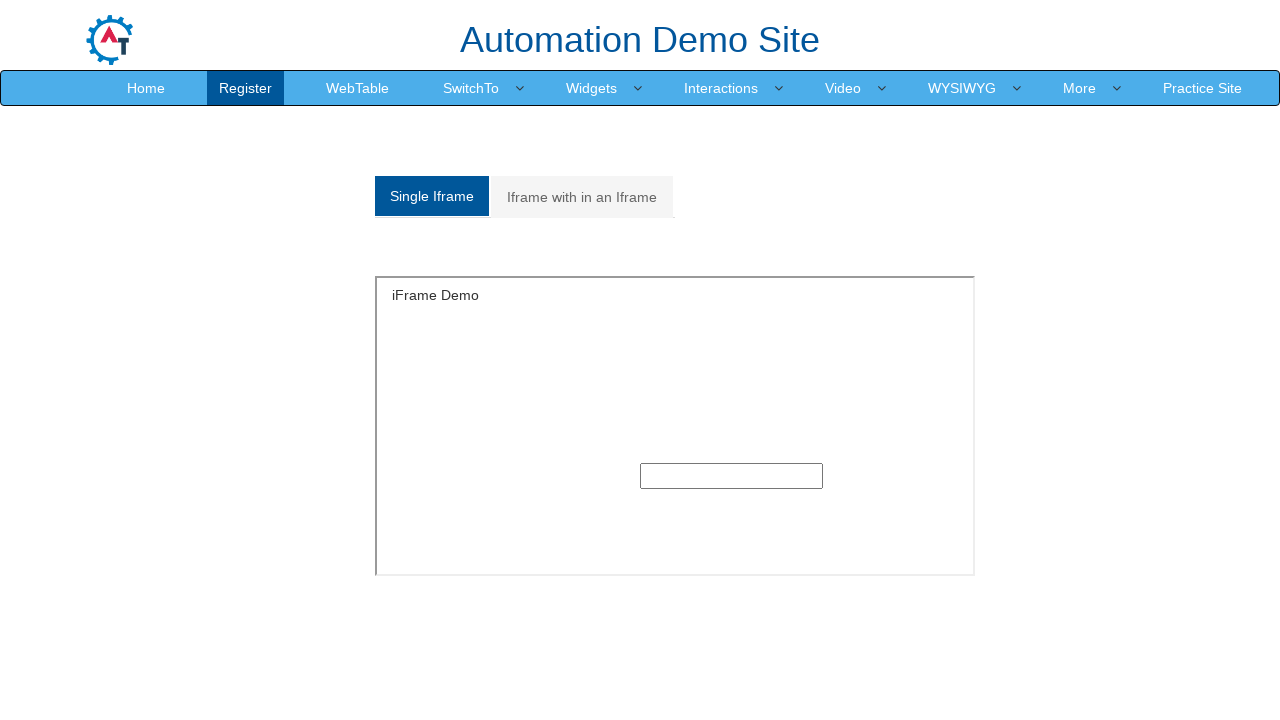

Located the Widgets navigation link
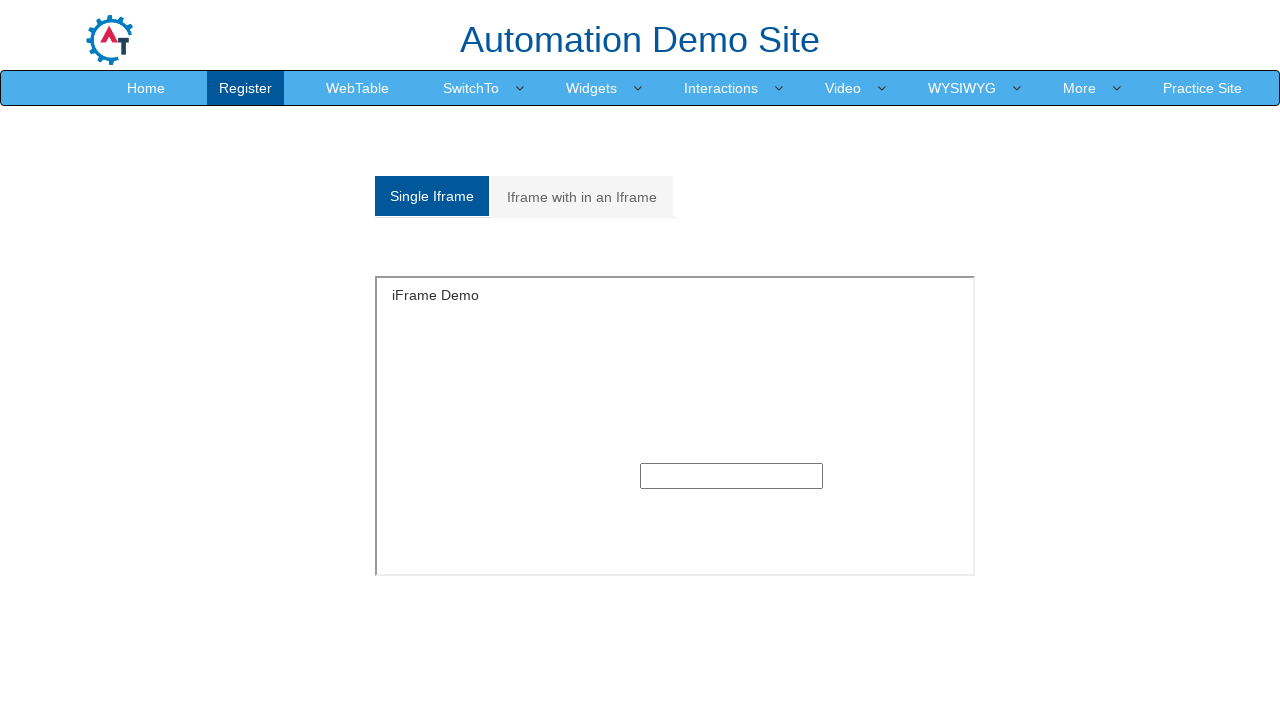

Hovered over the Widgets link to reveal dropdown menu at (592, 88) on xpath=//a[text()='Widgets']
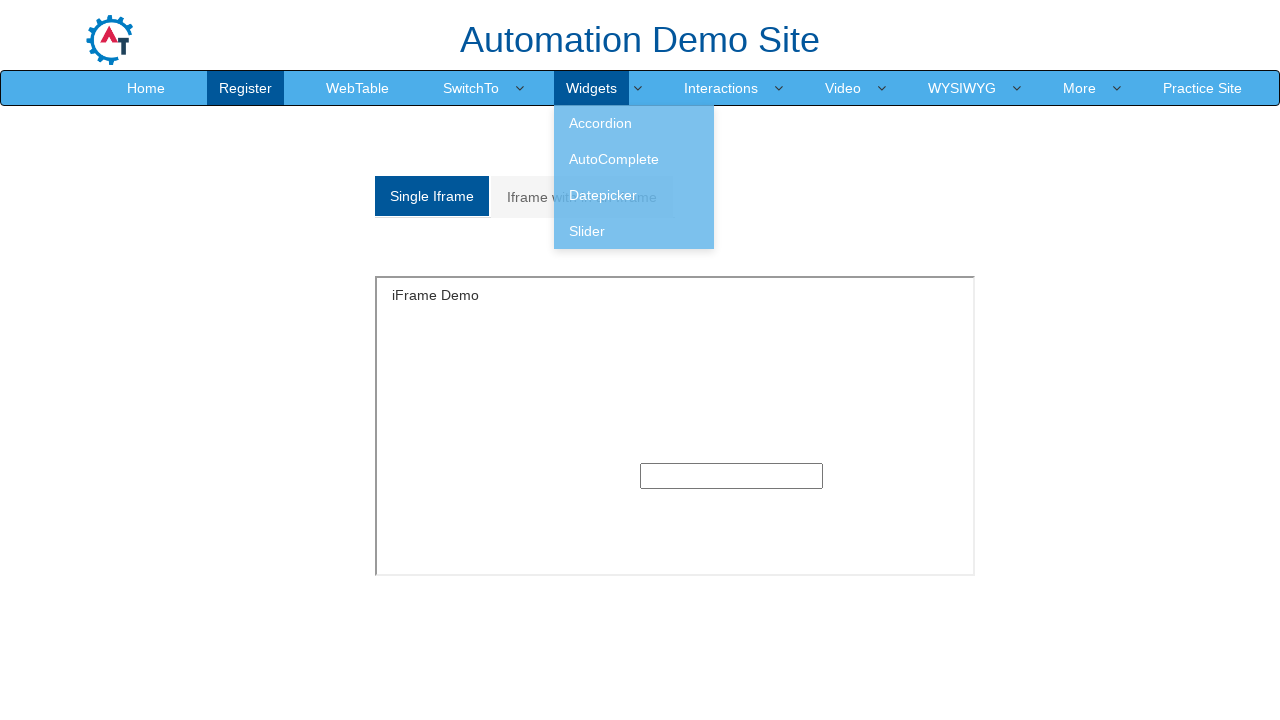

Waited 2 seconds for dropdown menu to fully appear
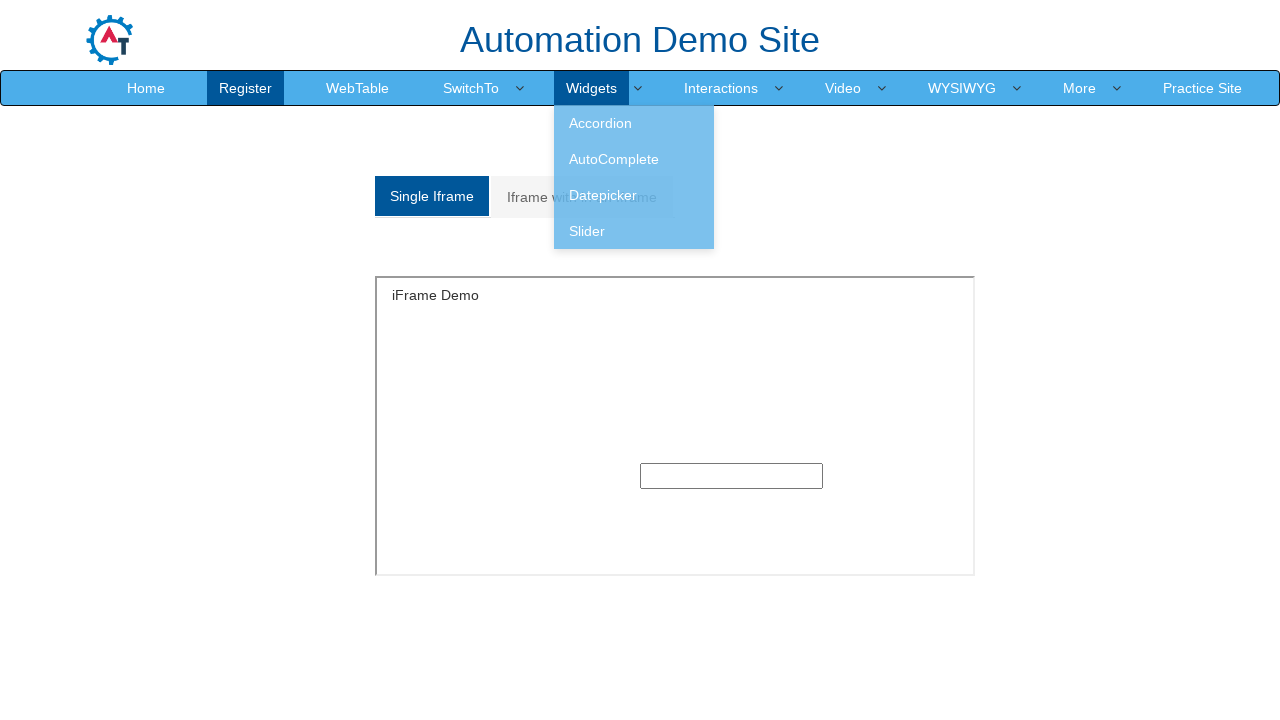

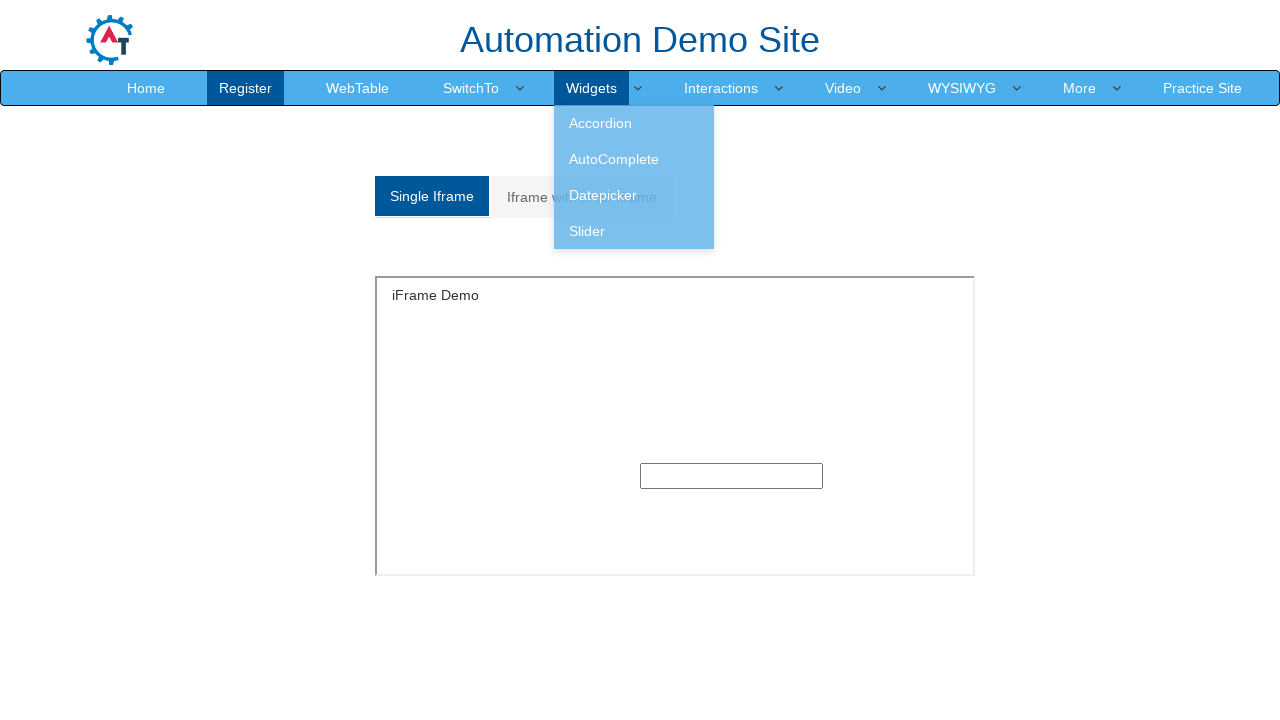